Tests JavaScript alert handling functionality by triggering different types of alerts and interacting with them

Starting URL: https://rahulshettyacademy.com/AutomationPractice/

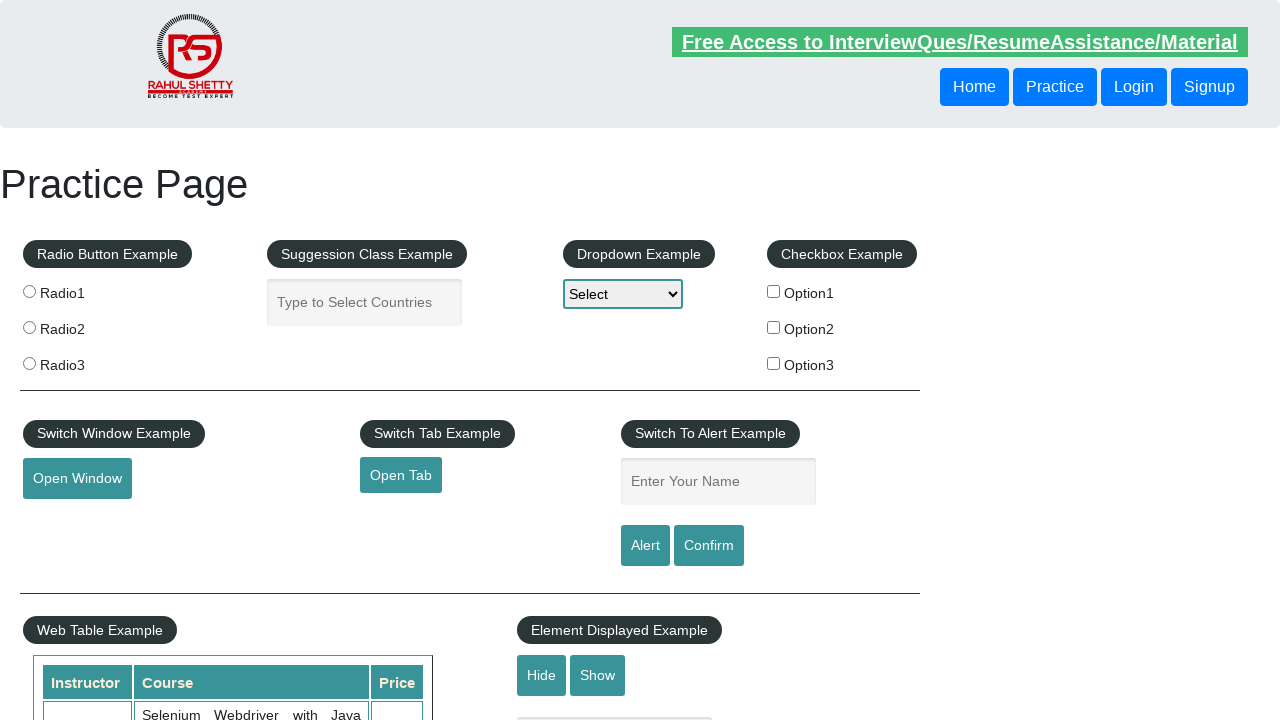

Filled name field with 'Prerna' on #name
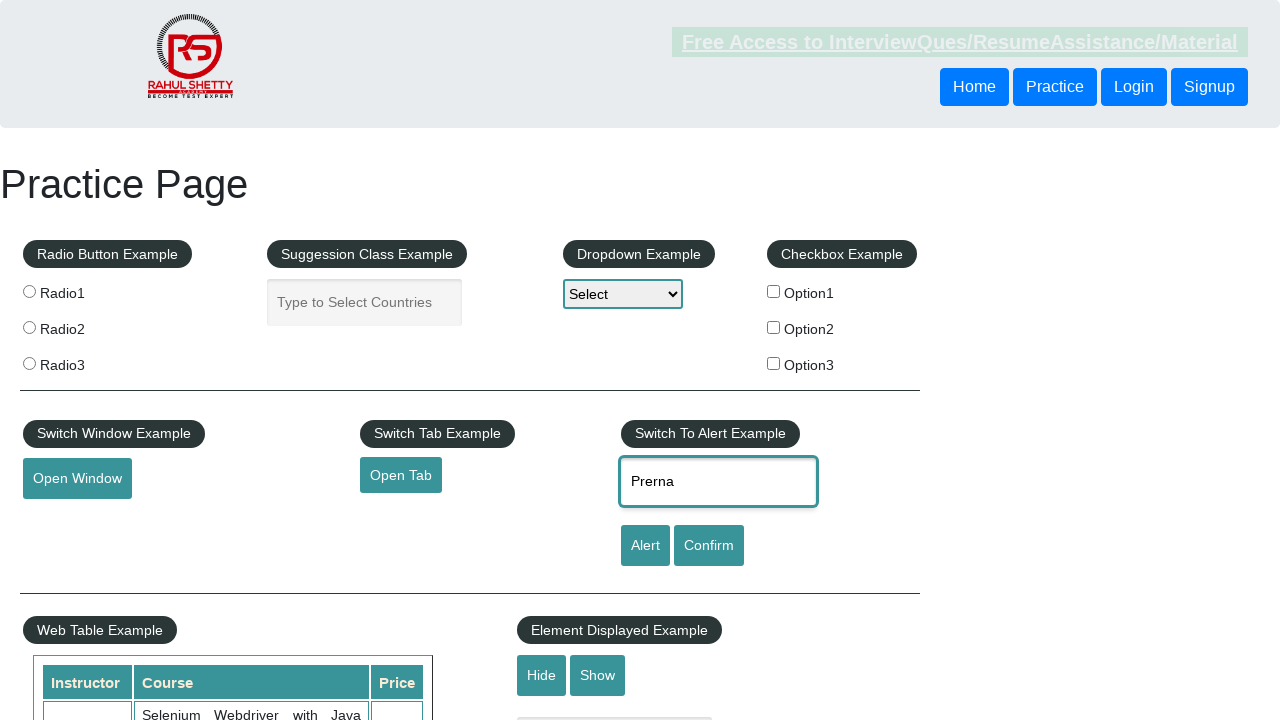

Set up dialog handler to accept alerts
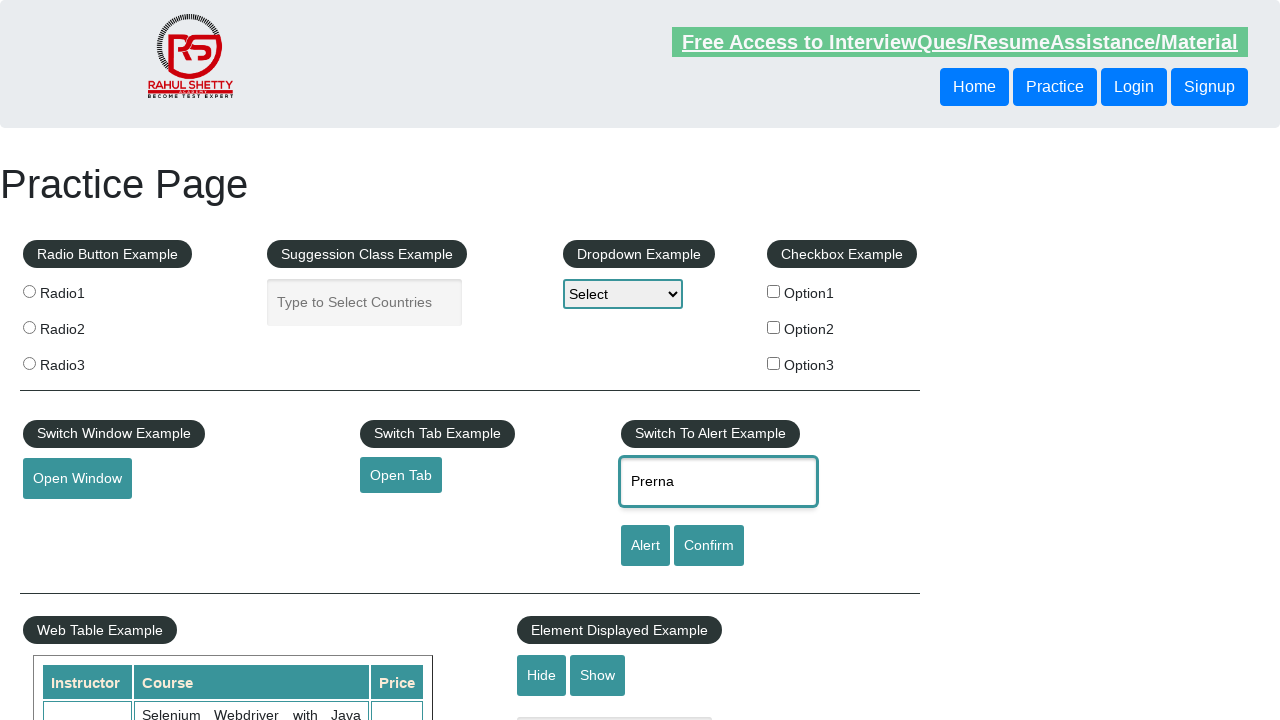

Clicked alert button to trigger JavaScript alert at (645, 546) on #alertbtn
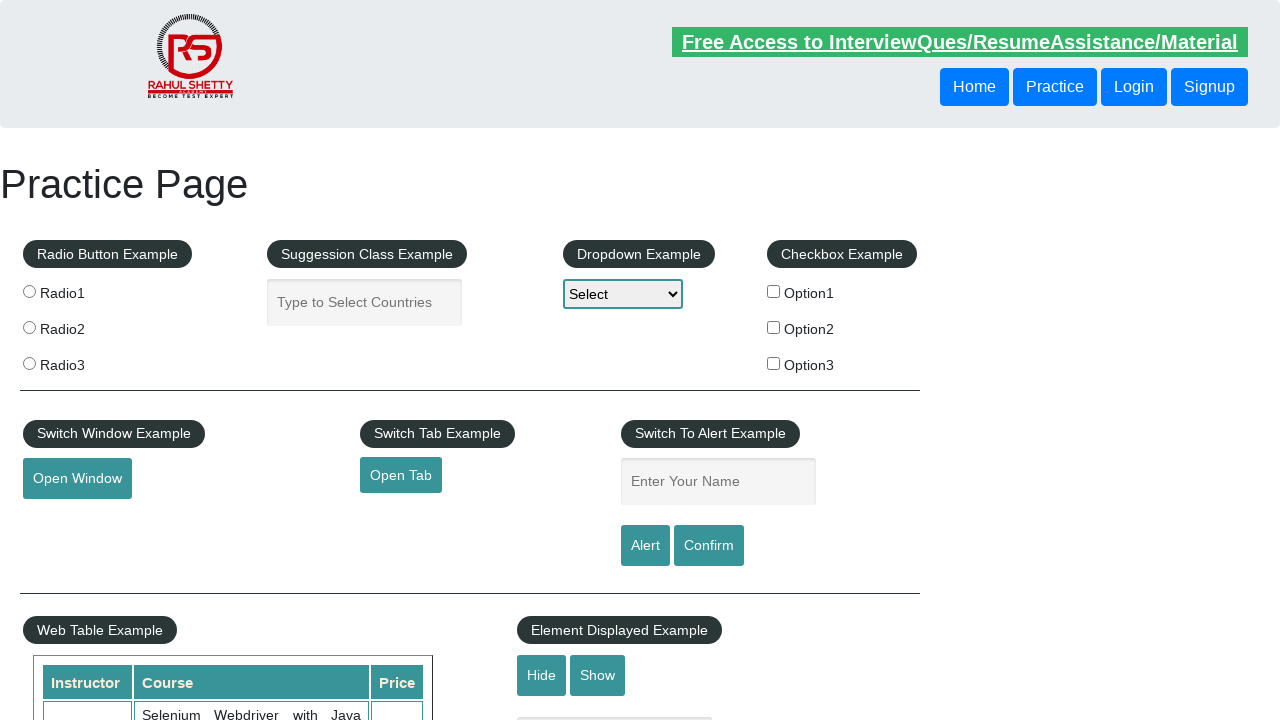

Set up dialog handler to dismiss confirm dialogs
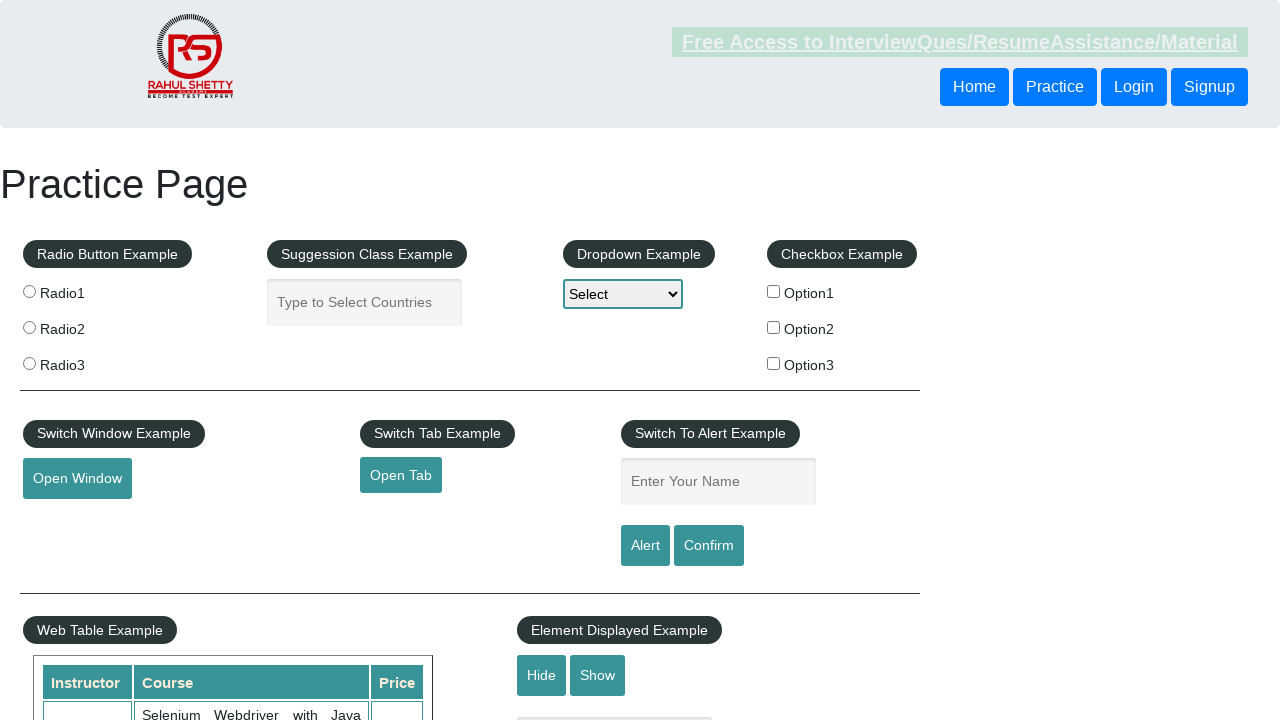

Clicked confirm button to trigger JavaScript confirm dialog at (709, 546) on #confirmbtn
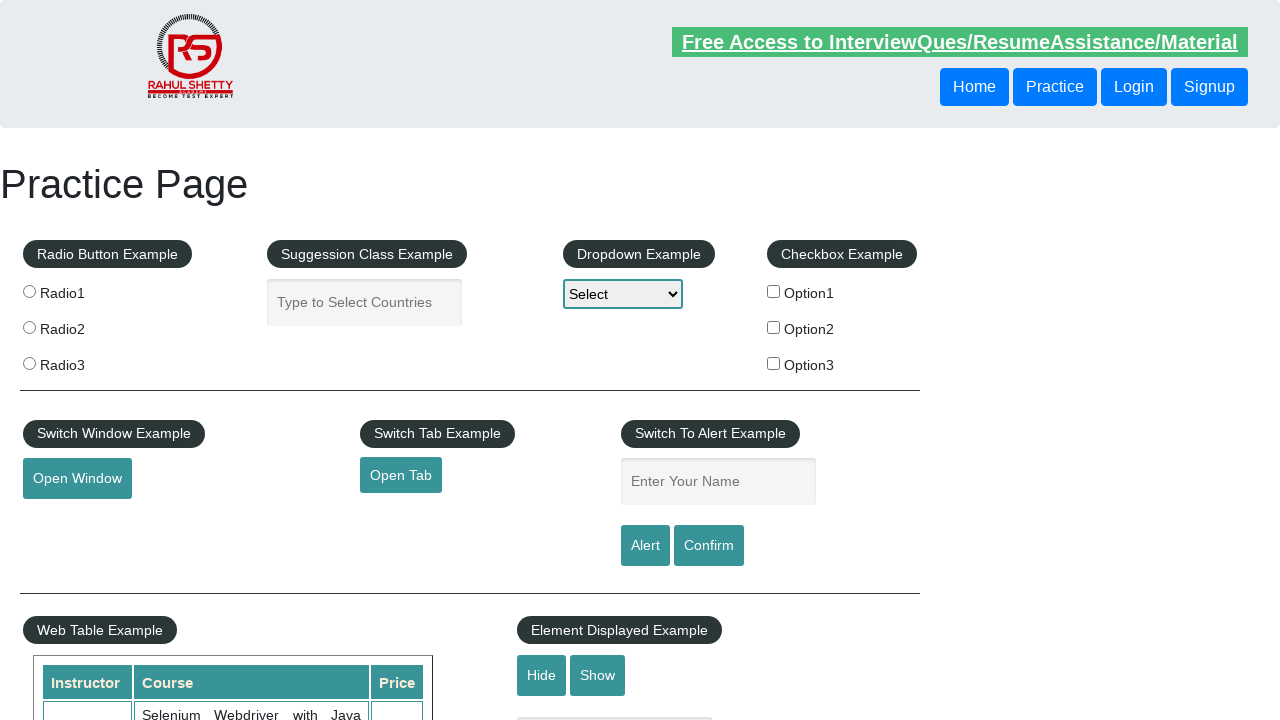

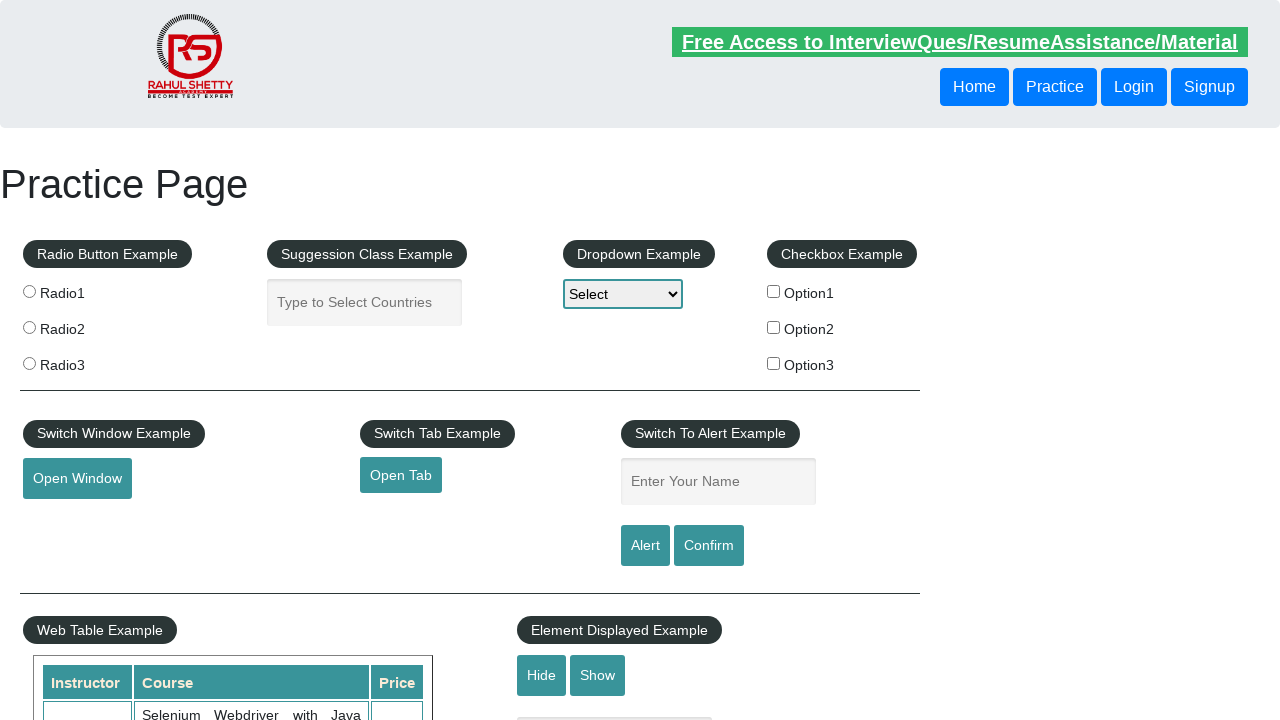